Tests clicking a link that opens in a new window/tab and waits for the new window to open

Starting URL: https://the-internet.herokuapp.com/login

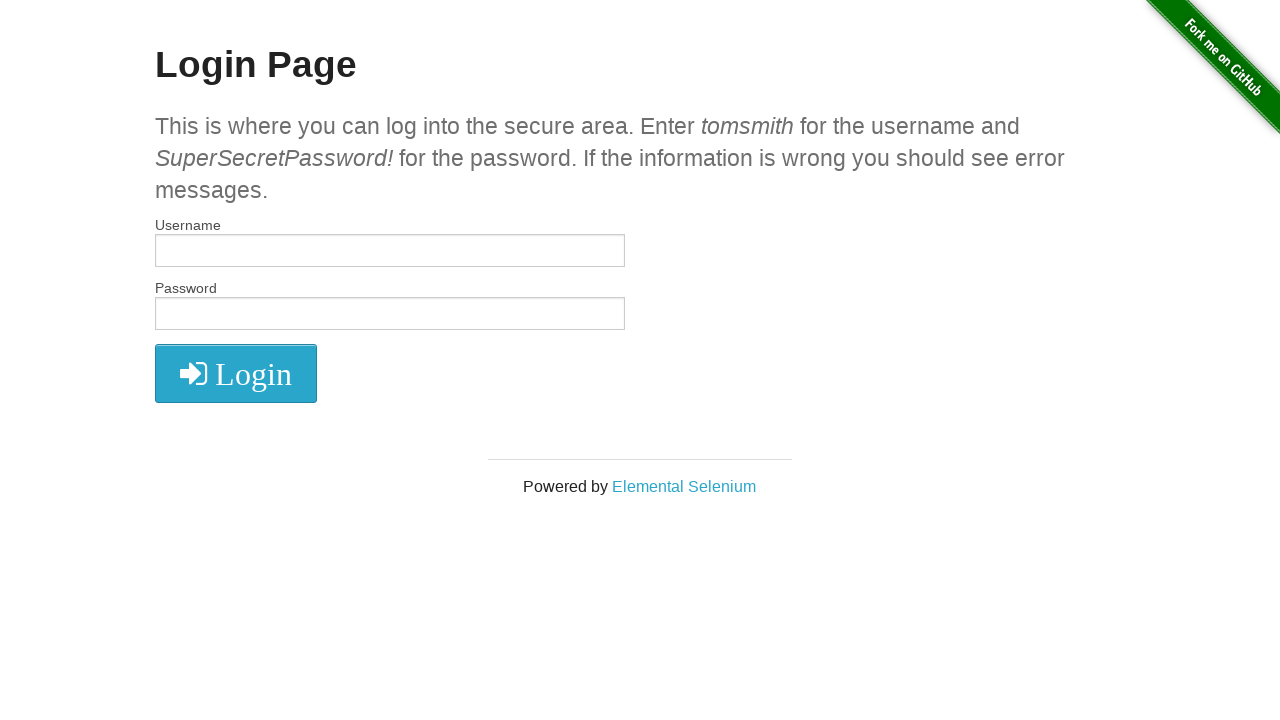

Clicked link that opens in a new window/tab at (684, 486) on a[target="_blank"]
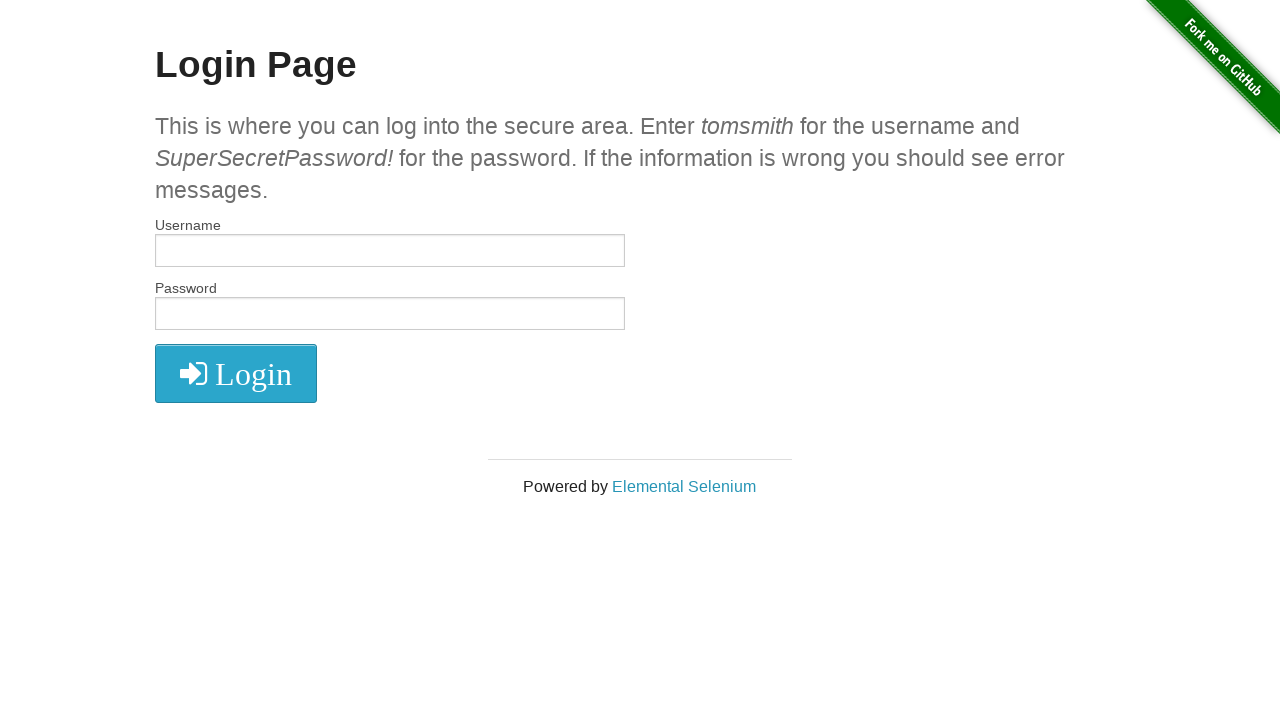

Waited for new window/tab to open
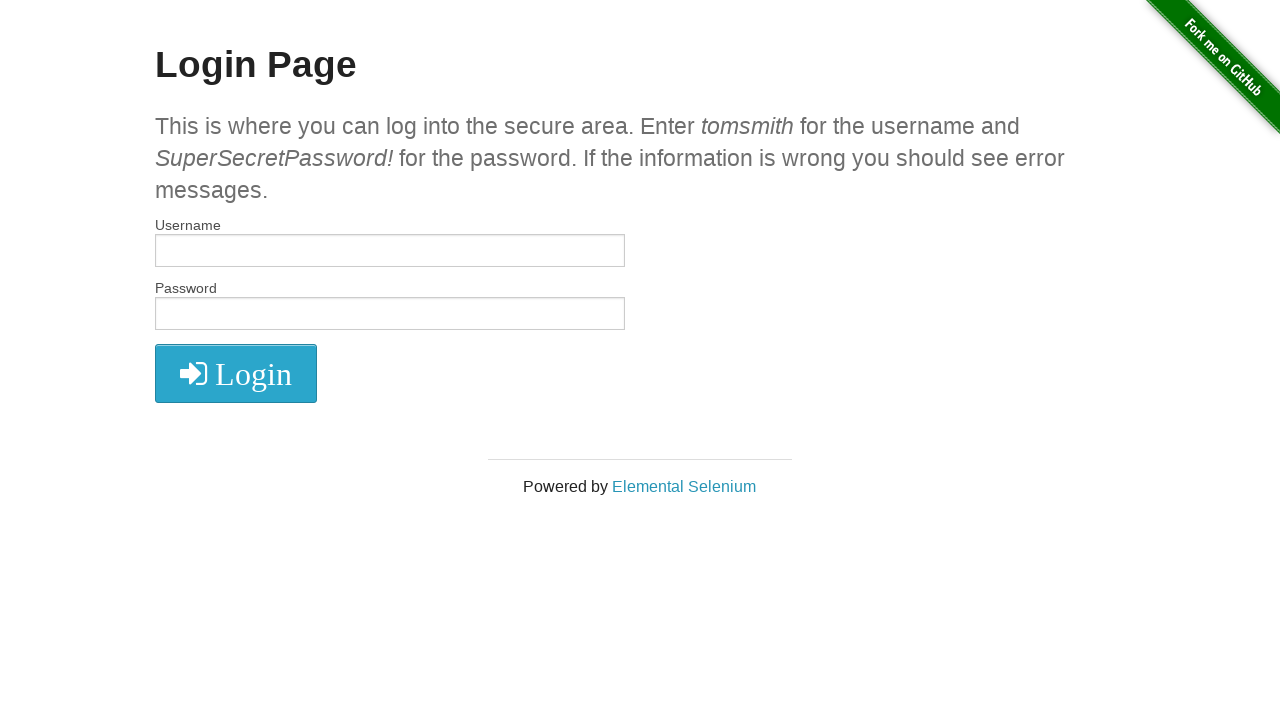

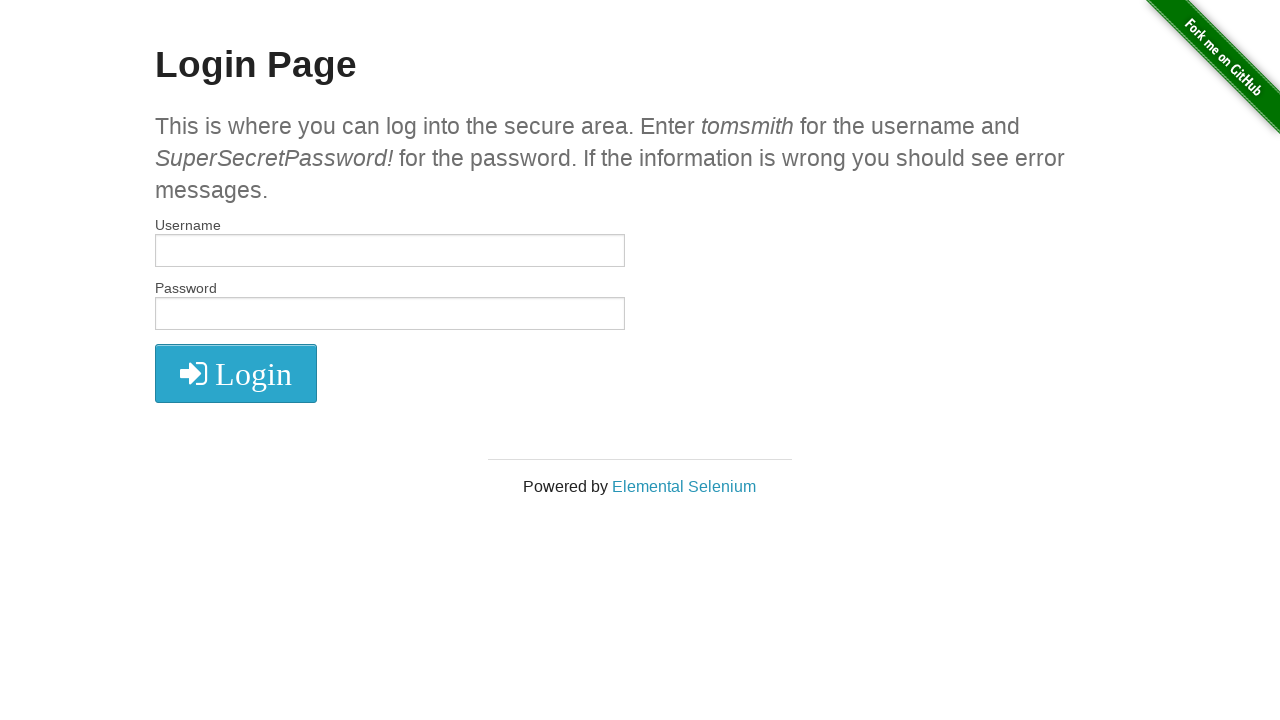